Tests add and remove element functionality by clicking Add Element button to create a Delete button, then clicking Delete to remove it

Starting URL: https://the-internet.herokuapp.com/add_remove_elements/

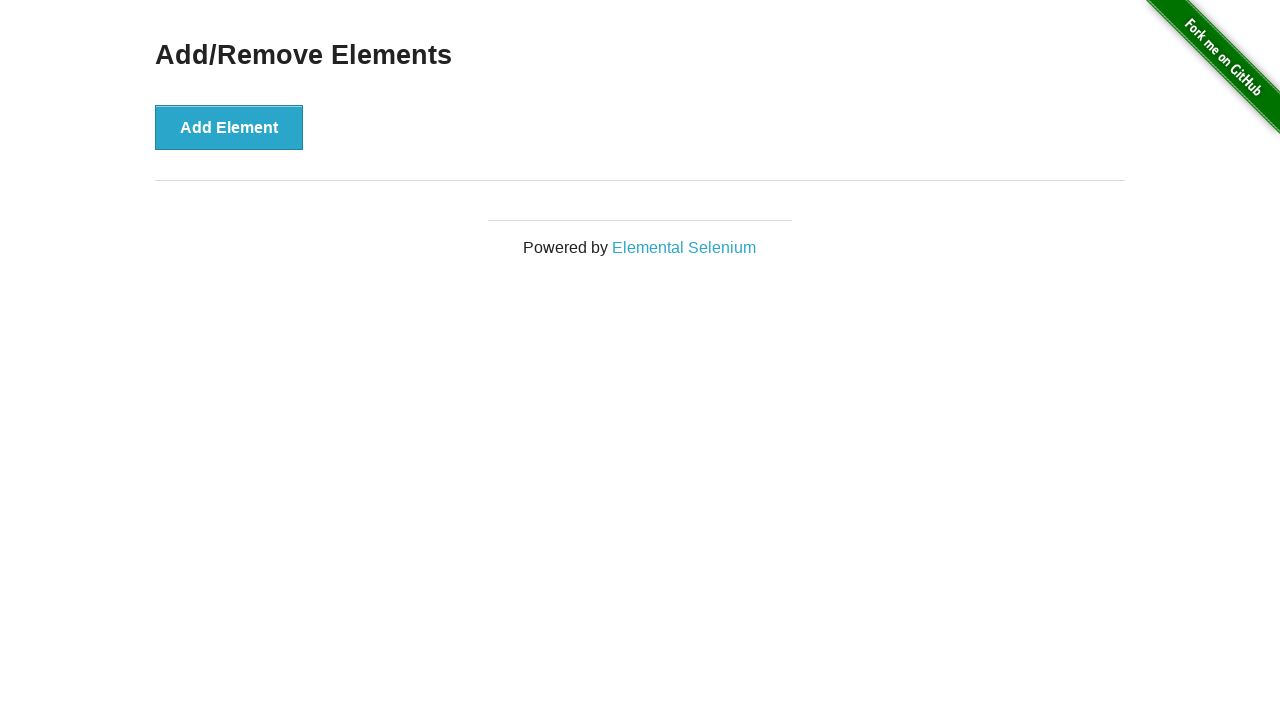

Clicked Add Element button to create a Delete button at (229, 127) on button:has-text('Add Element')
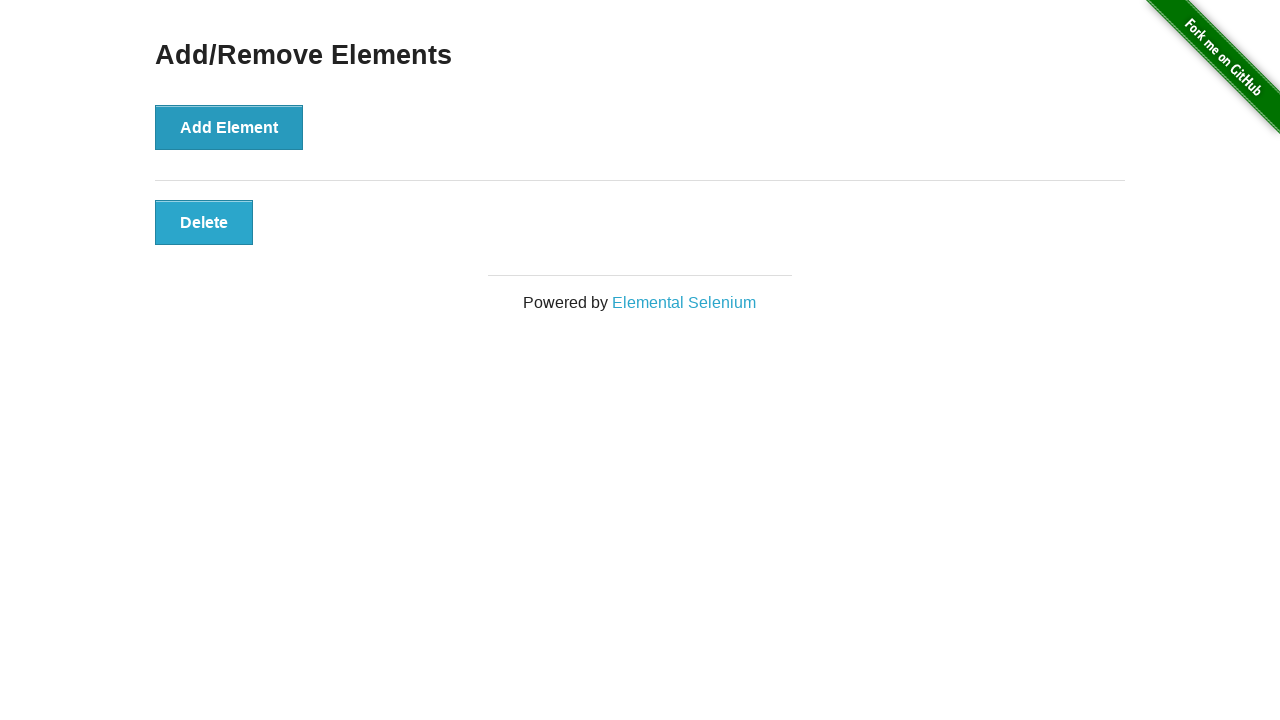

Delete button appeared on the page
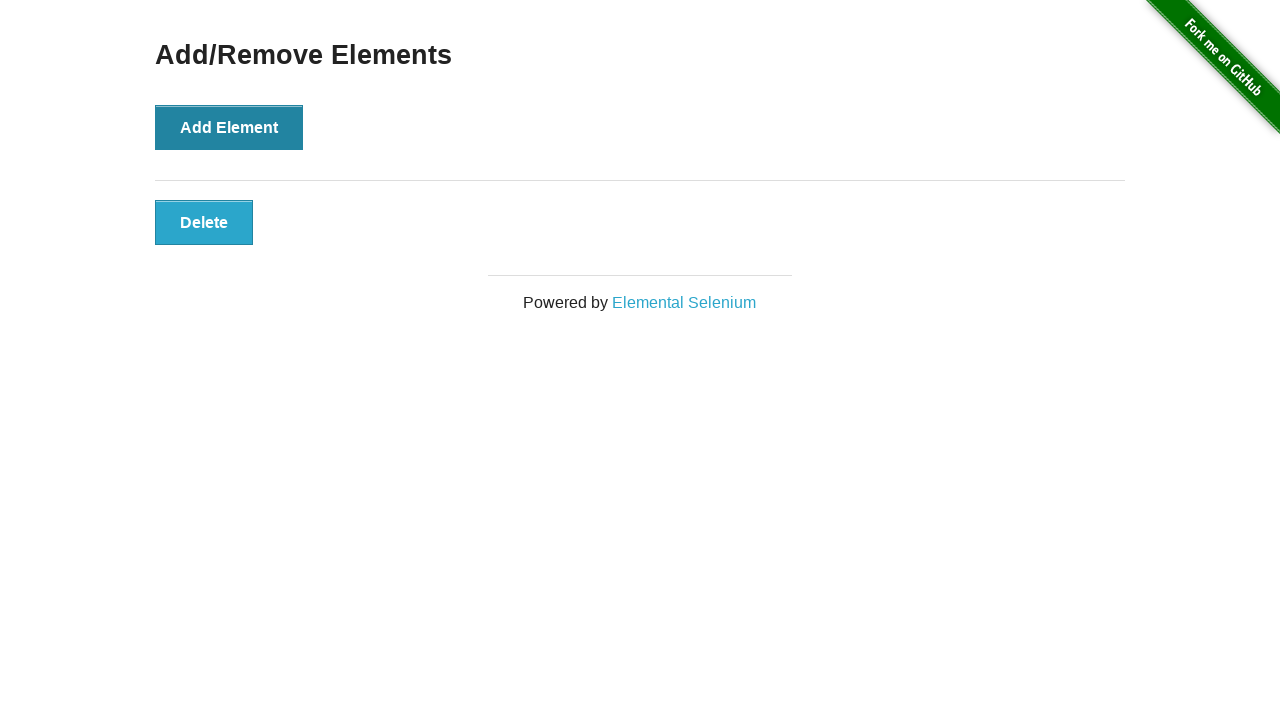

Clicked Delete button to remove the element at (204, 222) on button:has-text('Delete')
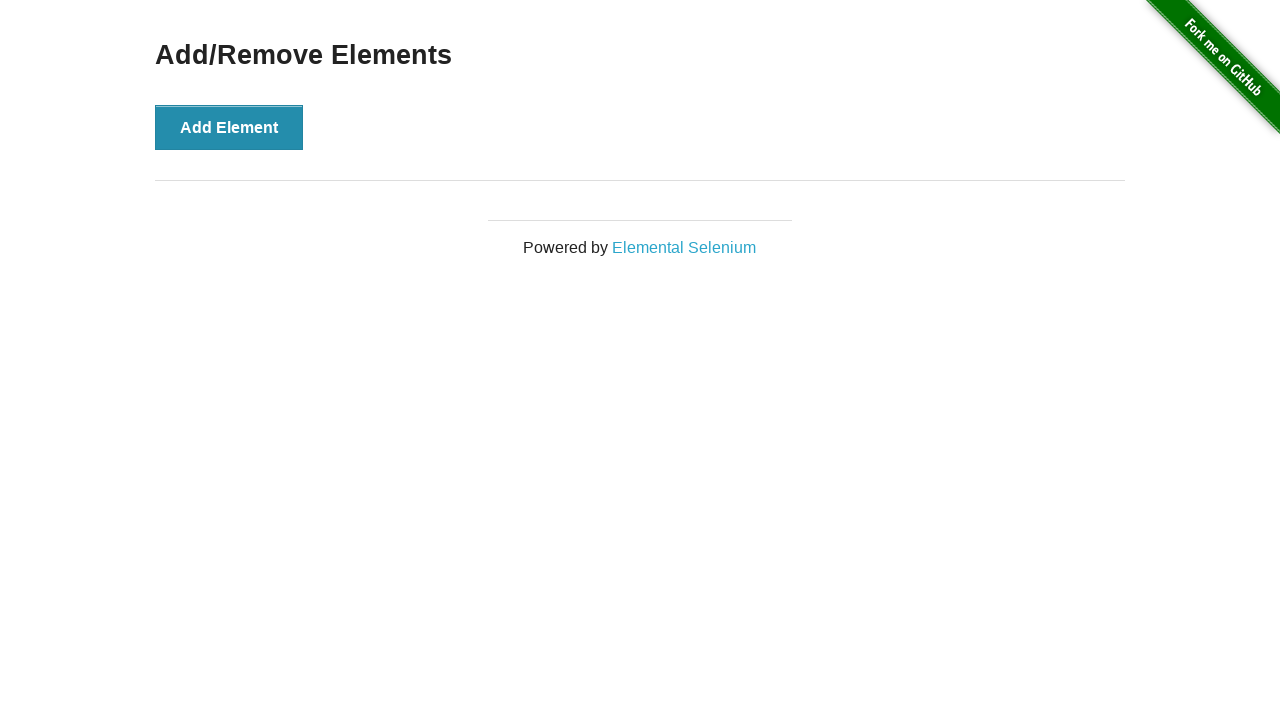

Verified main heading is still visible after deletion
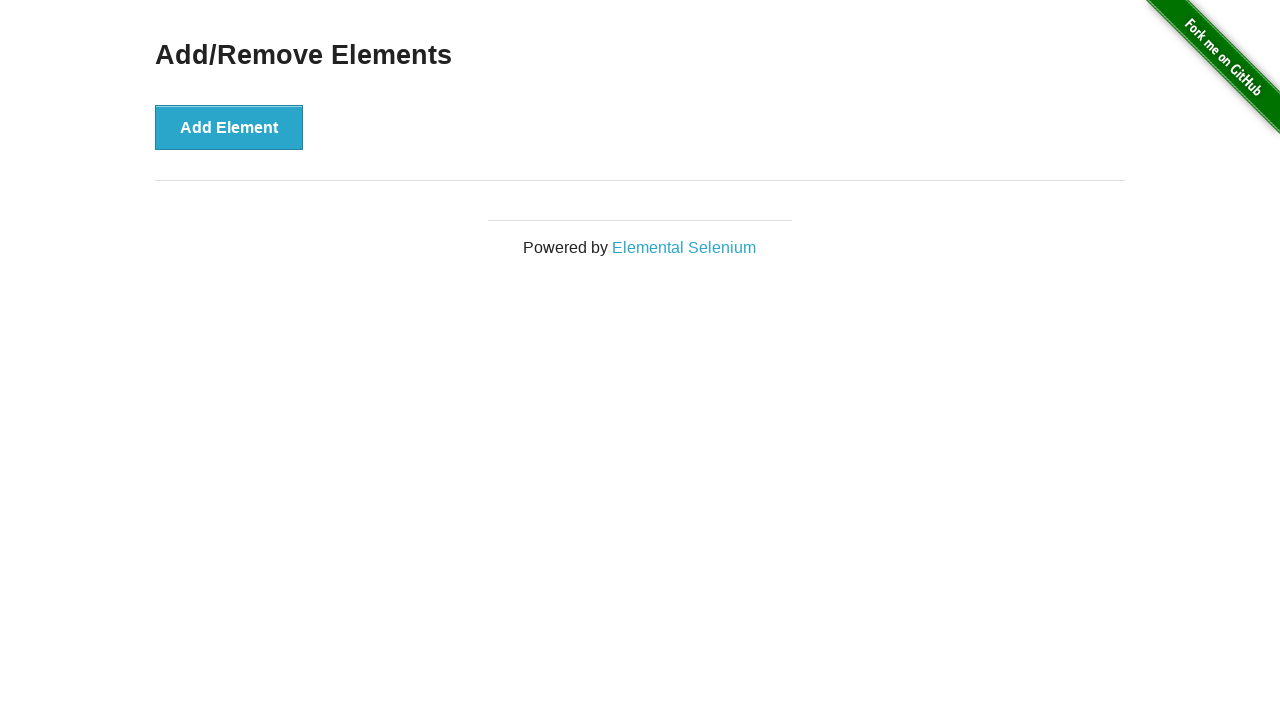

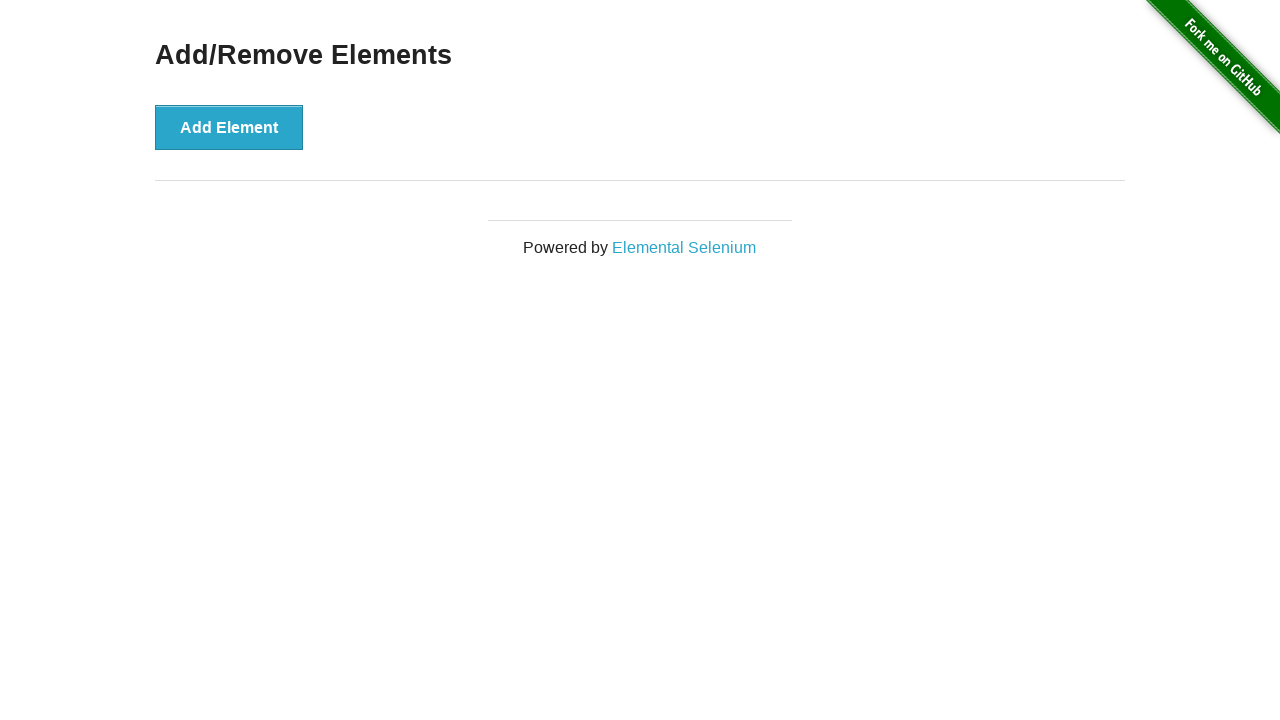